Tests page scrolling functionality by navigating to the Selenium website and scrolling down the page by 1000 pixels using JavaScript execution

Starting URL: https://www.selenium.dev

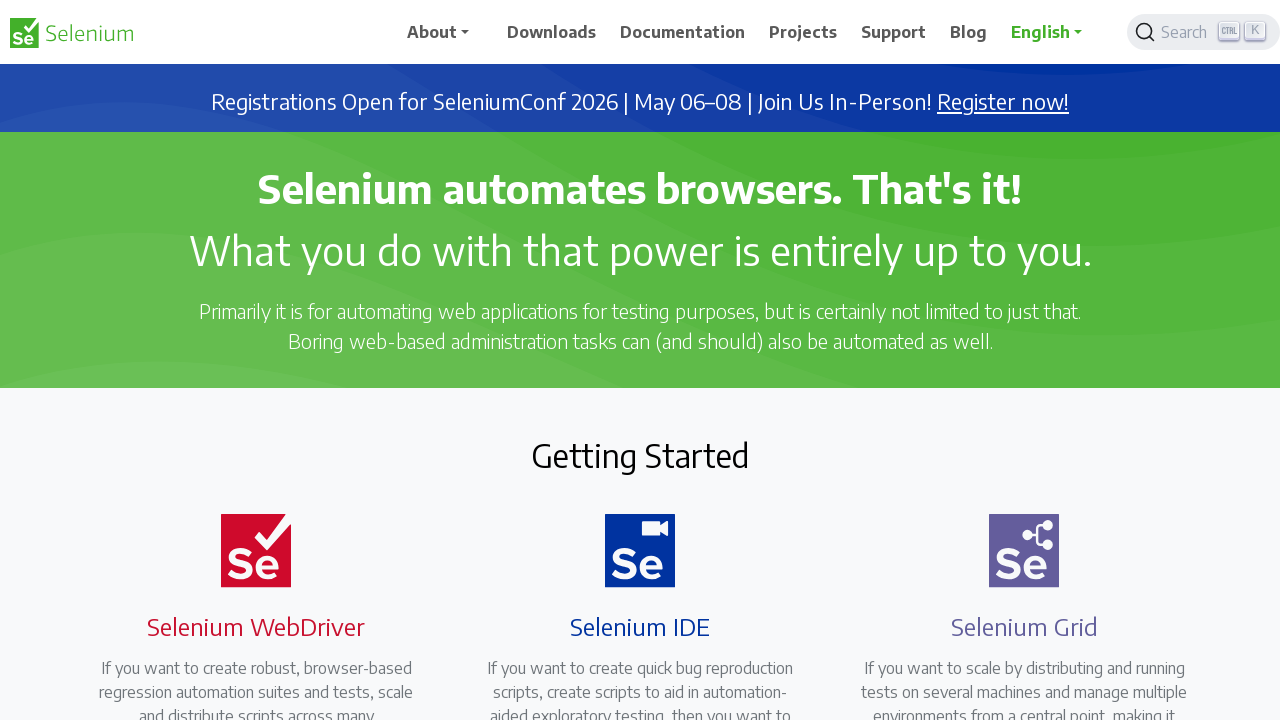

Navigated to Selenium website
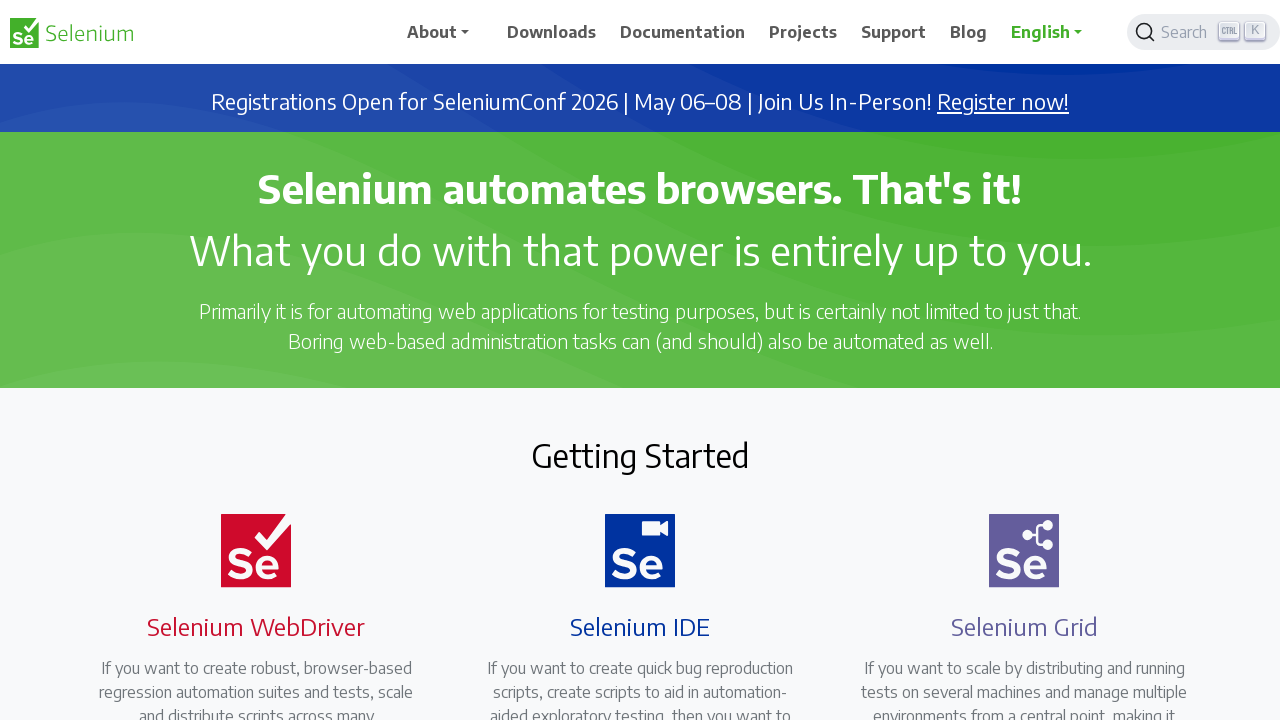

Scrolled down the page by 1000 pixels
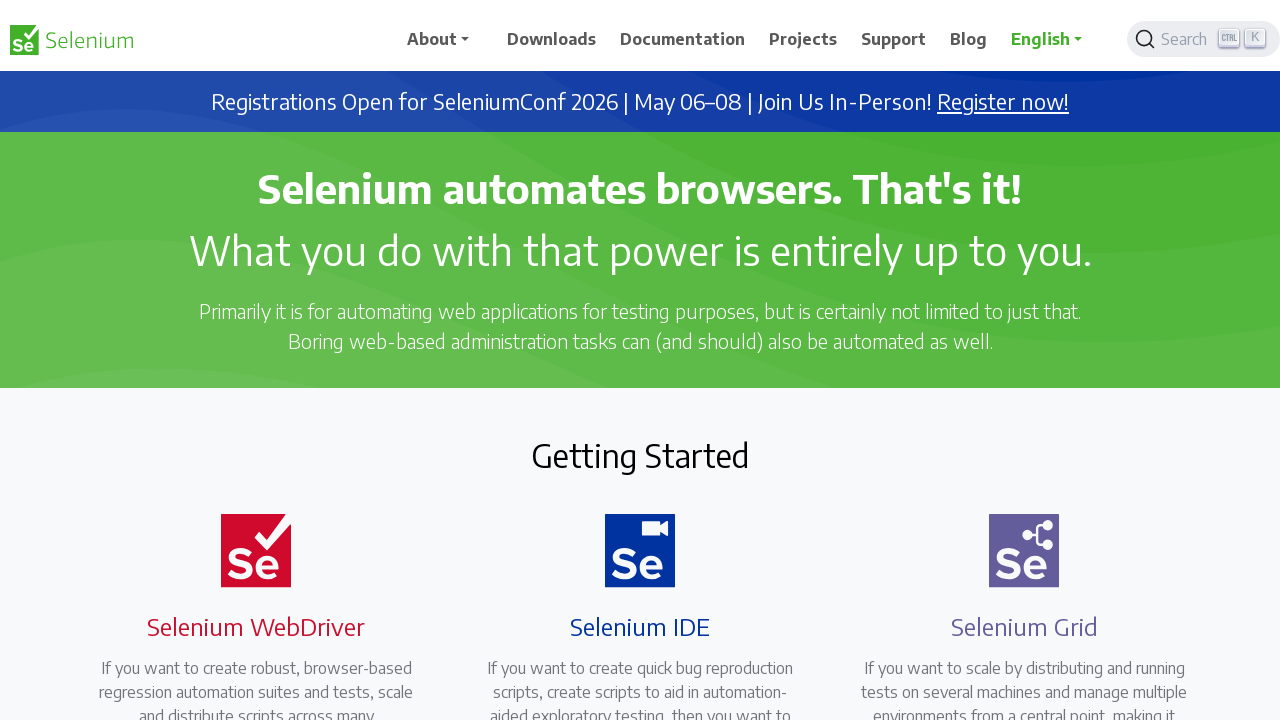

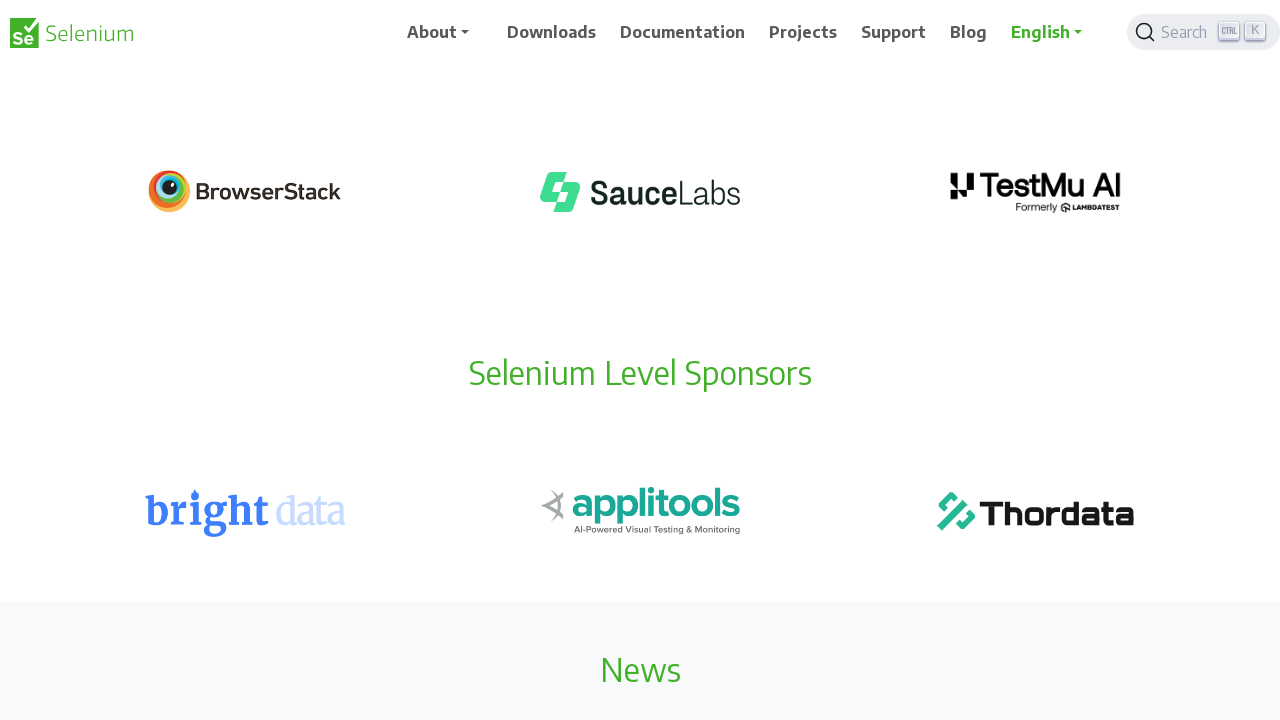